Navigates from the main page to the login page using navigate().to() method

Starting URL: https://the-internet.herokuapp.com

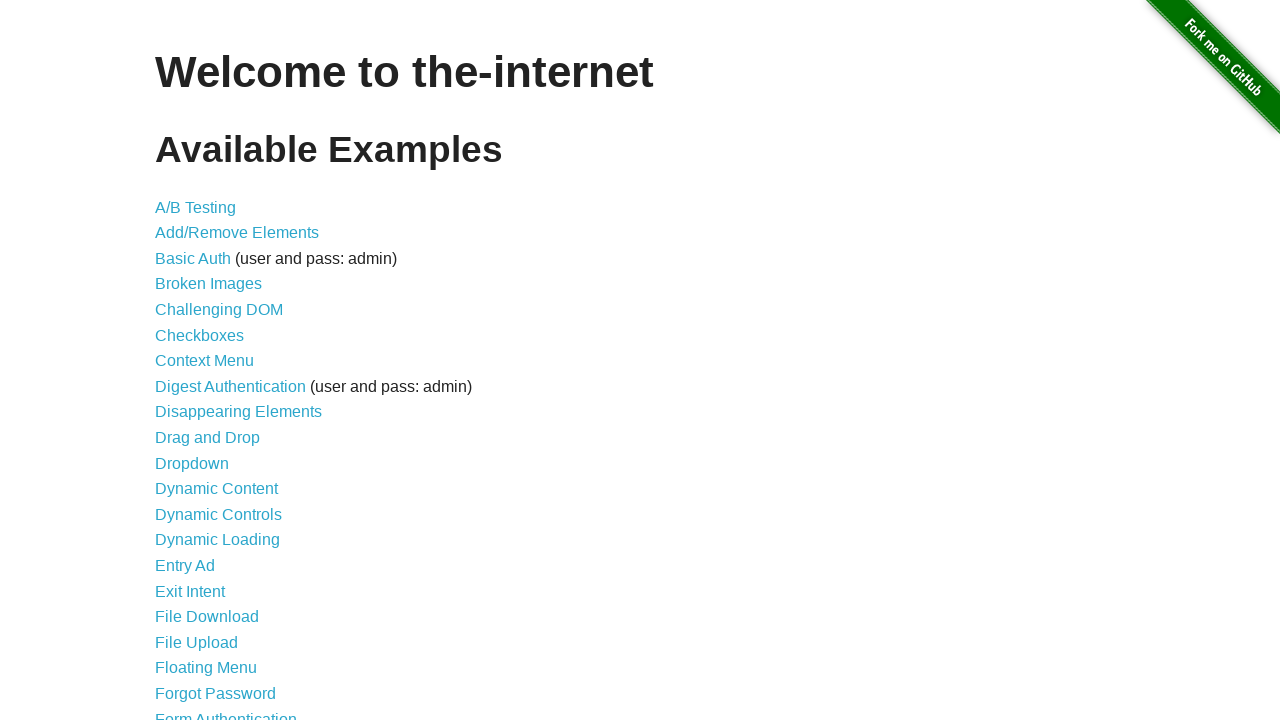

Navigated to login page at https://the-internet.herokuapp.com/login
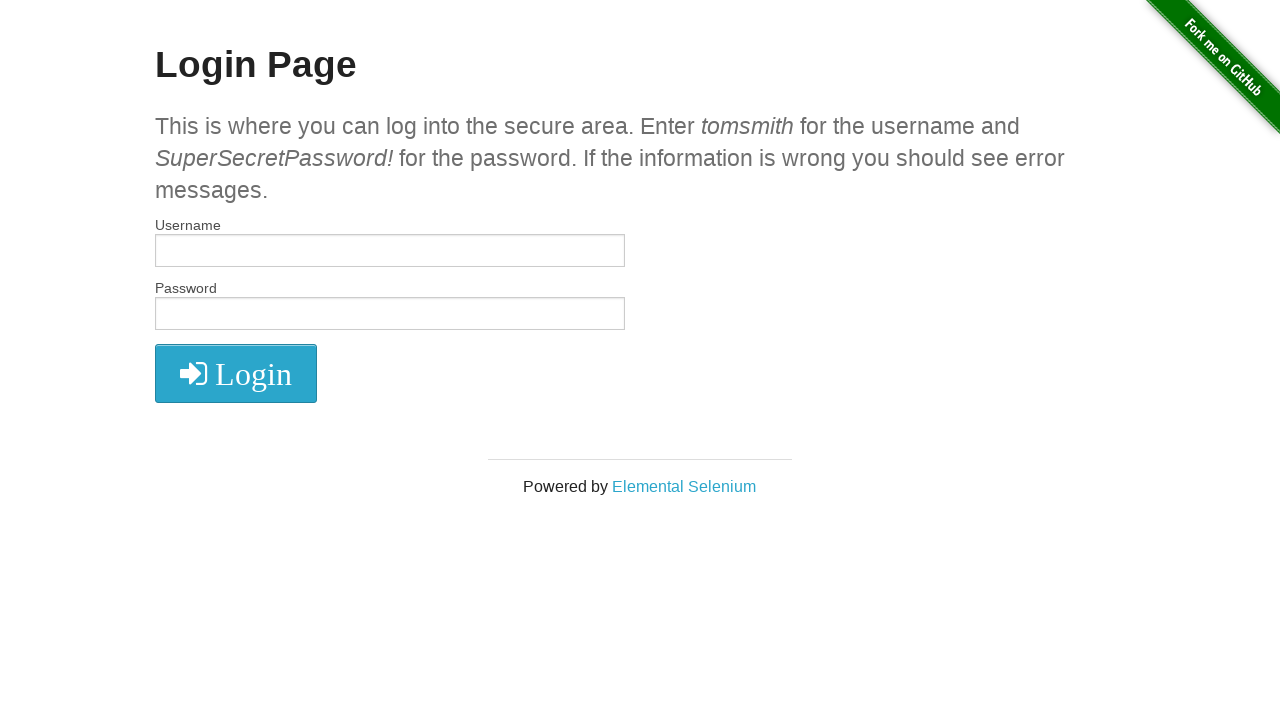

Verified successful navigation to login page URL
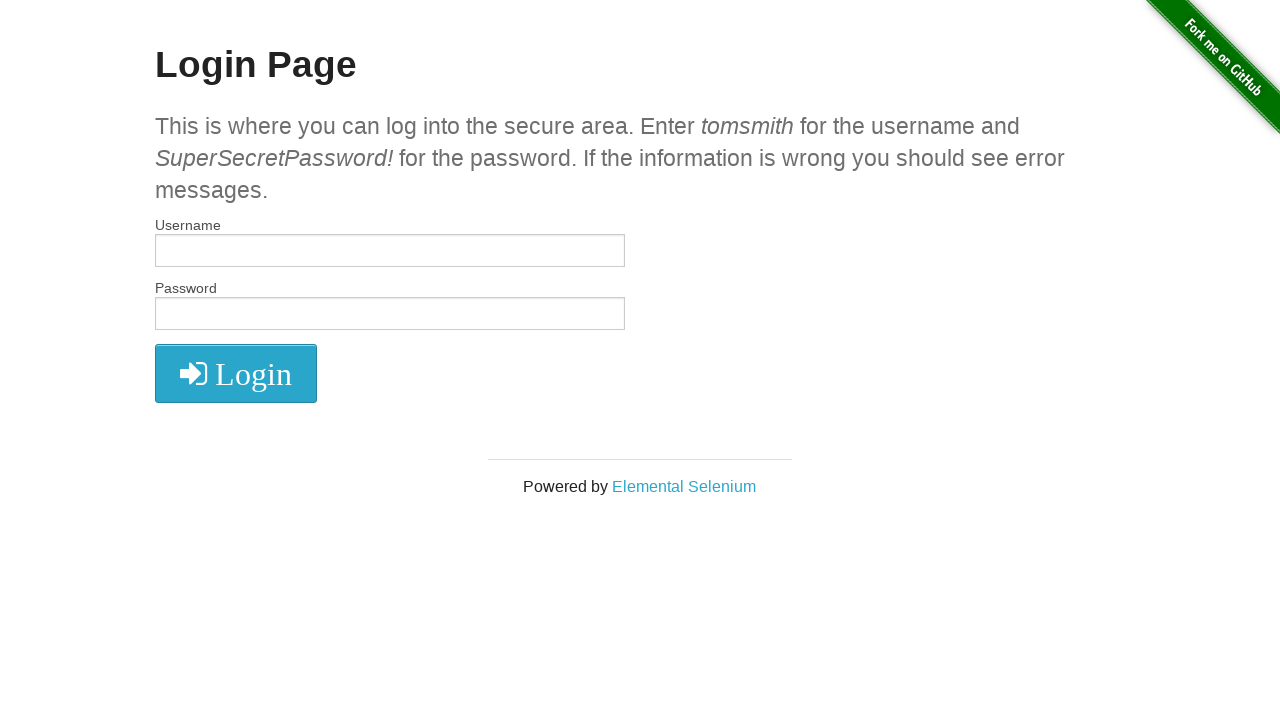

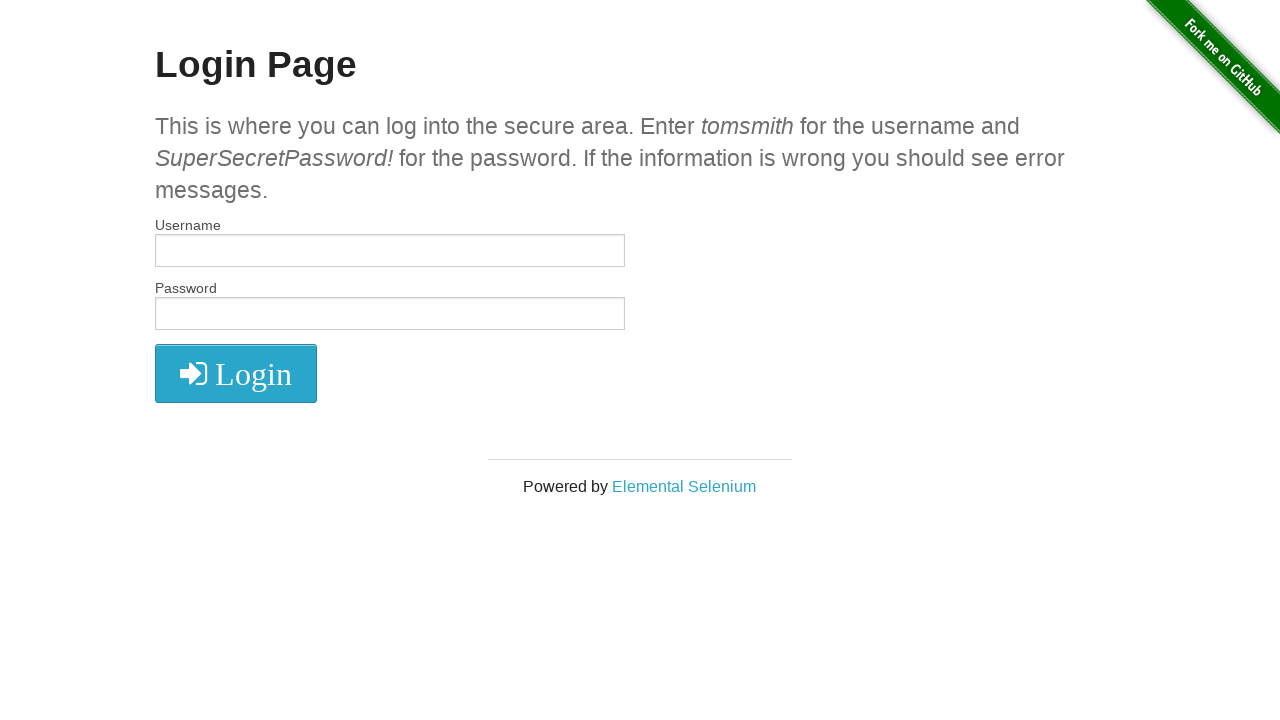